Tests the Novels & Stories category navigation by clicking the link and verifying the URL contains "novel"

Starting URL: https://danube-webshop.herokuapp.com/

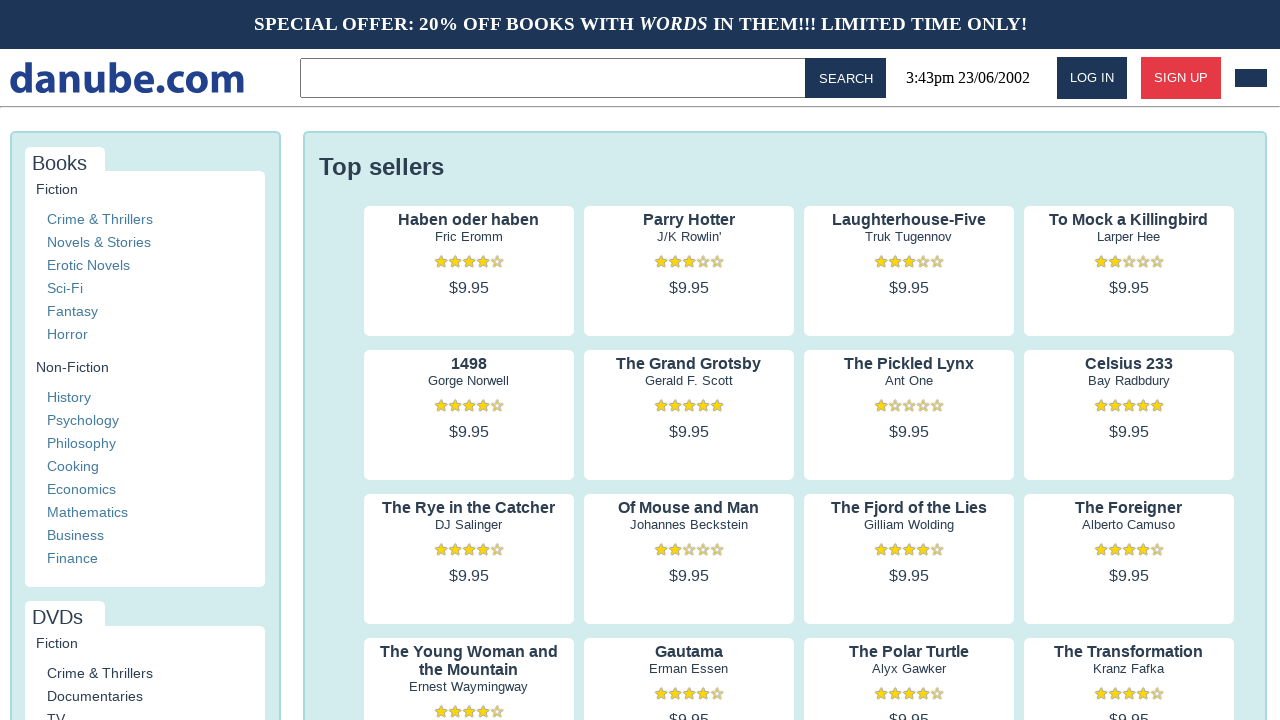

Clicked on Novels & Stories category link at (99, 242) on xpath=//a[contains(text(), 'Novels & Stories')]
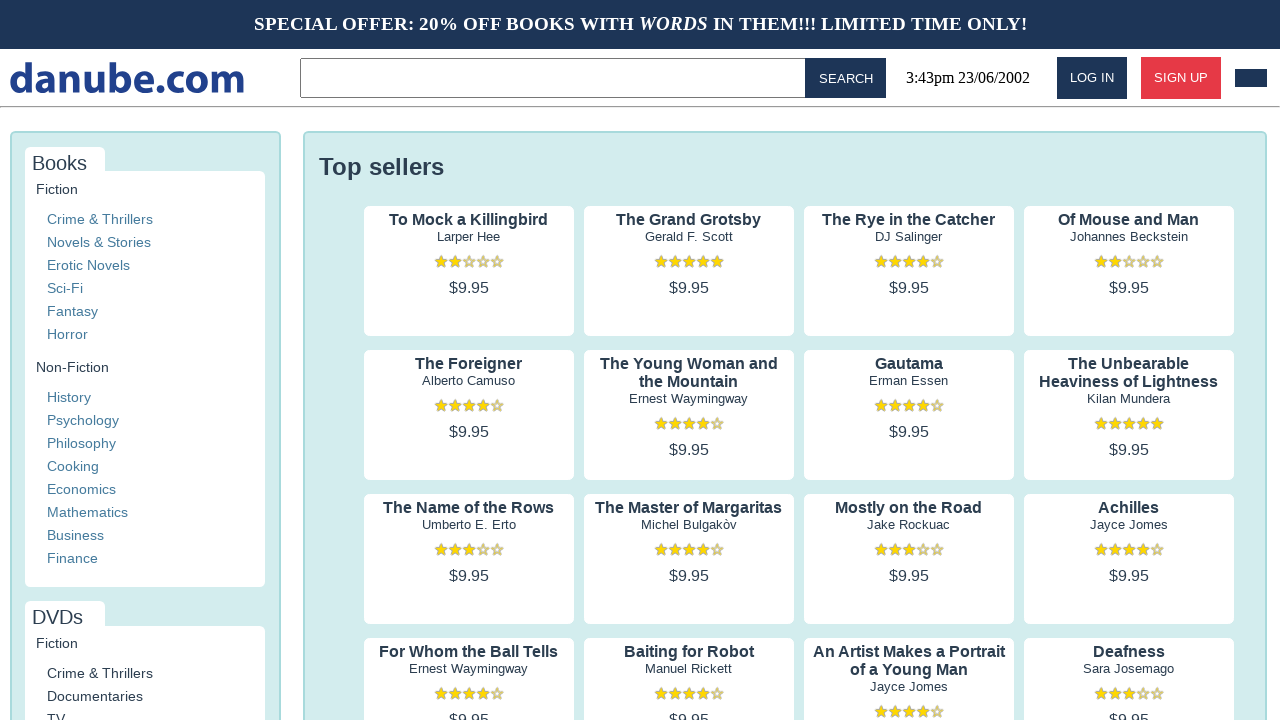

Verified that URL contains 'novel'
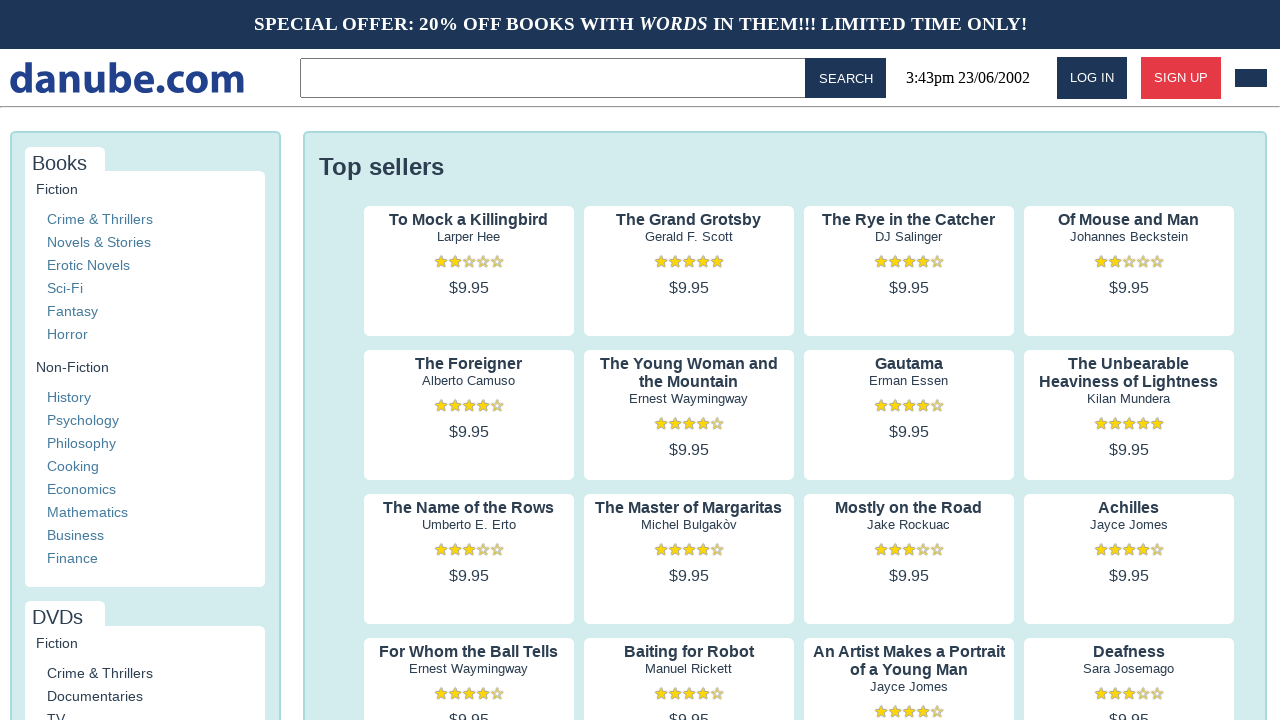

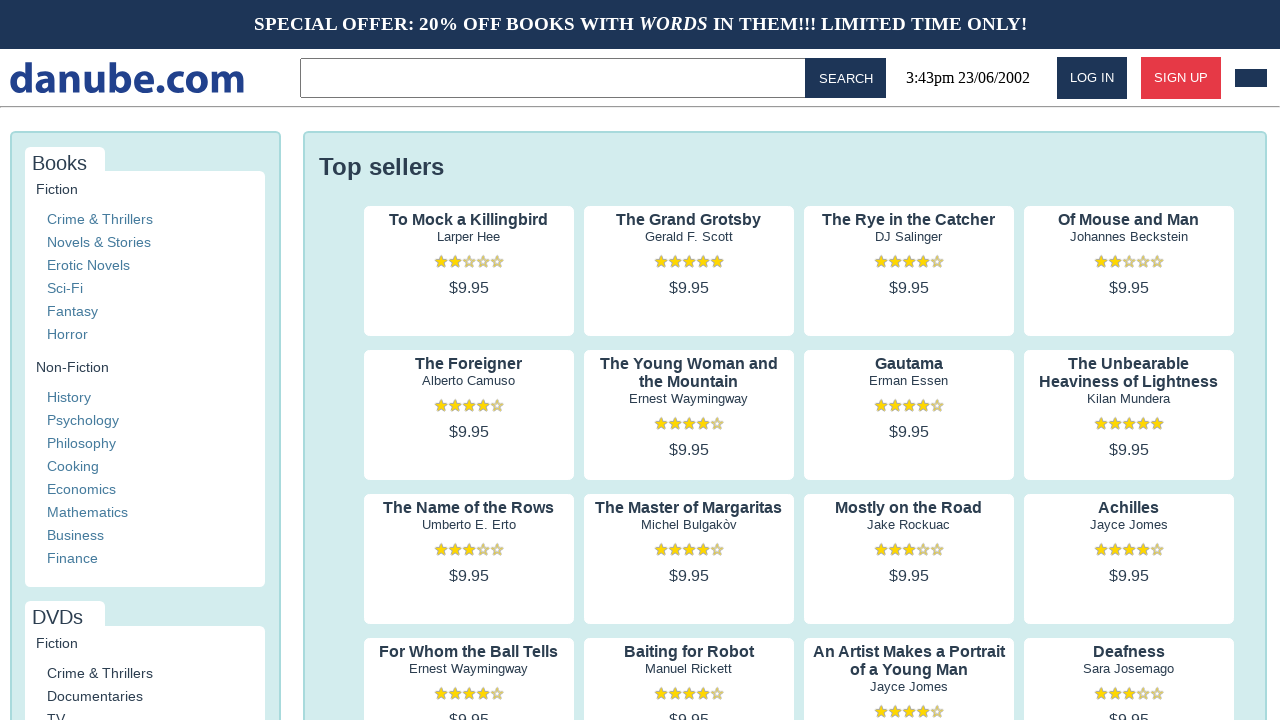